Tests a form submission by filling in name, email, and address fields, then verifying the output displays correctly

Starting URL: https://demoqa.com/text-box

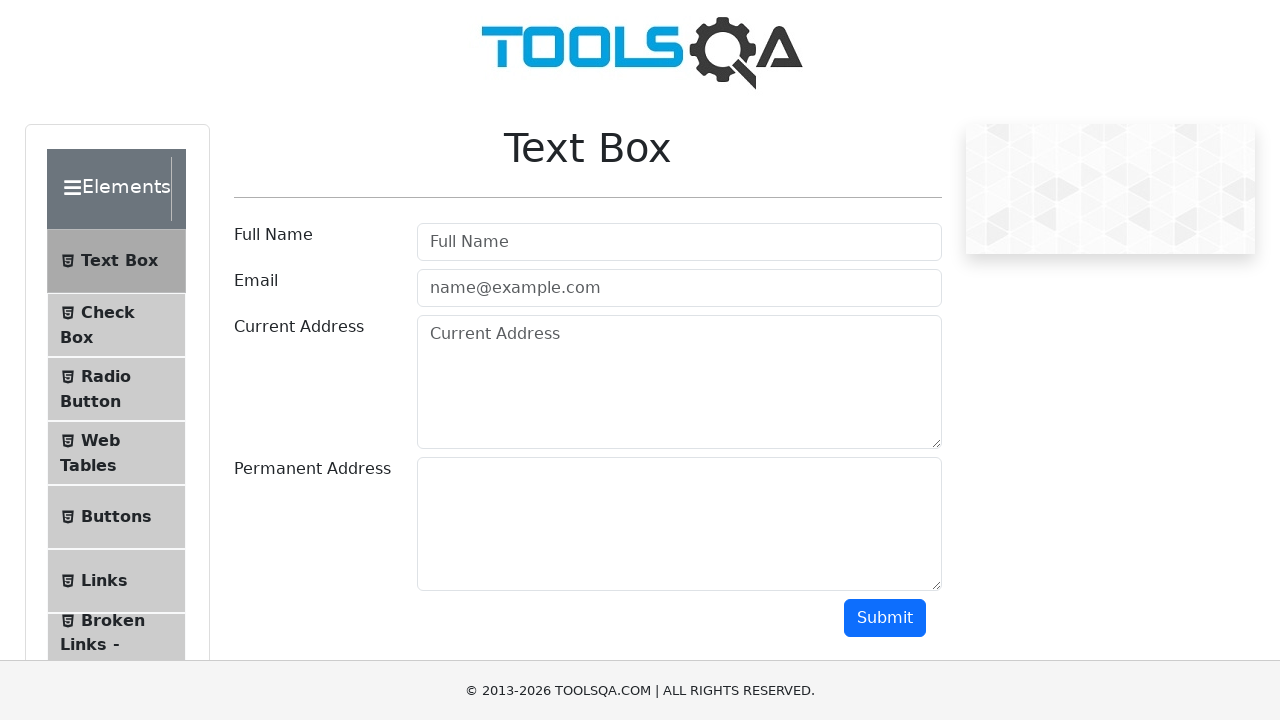

Filled name field with 'Мой первый текст' on #userName
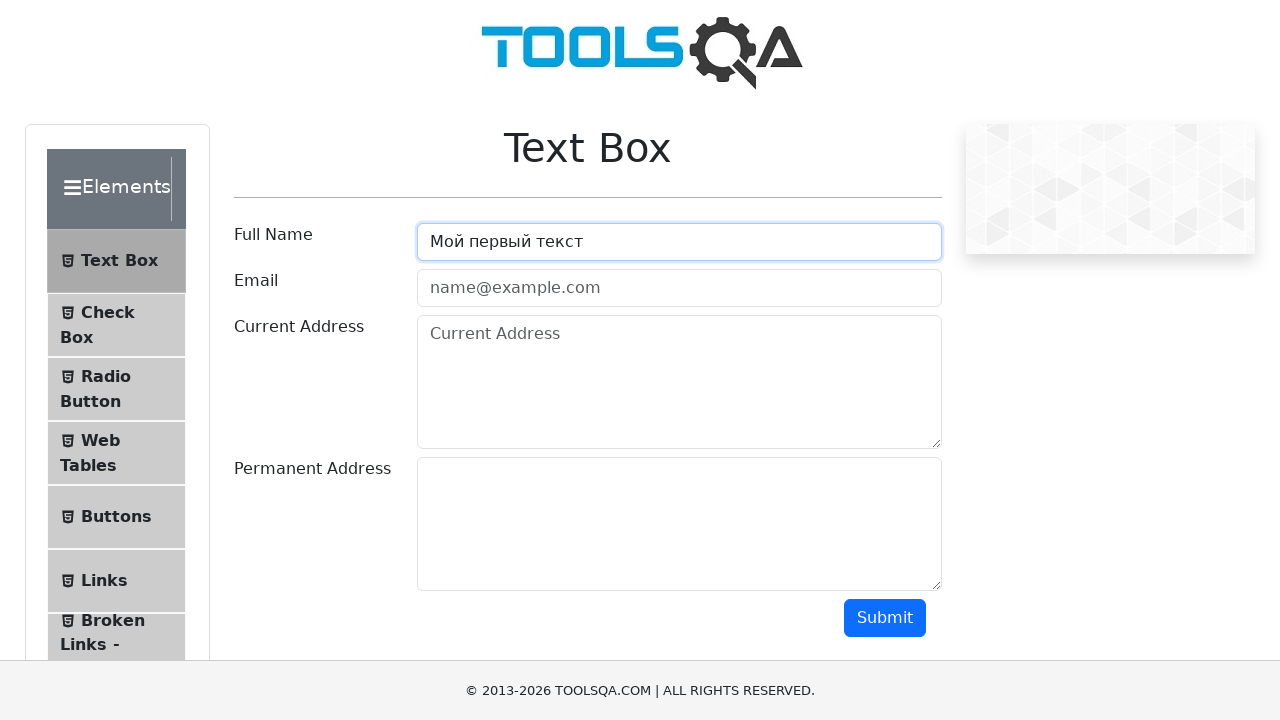

Filled email field with 'test@test.com' on #userEmail
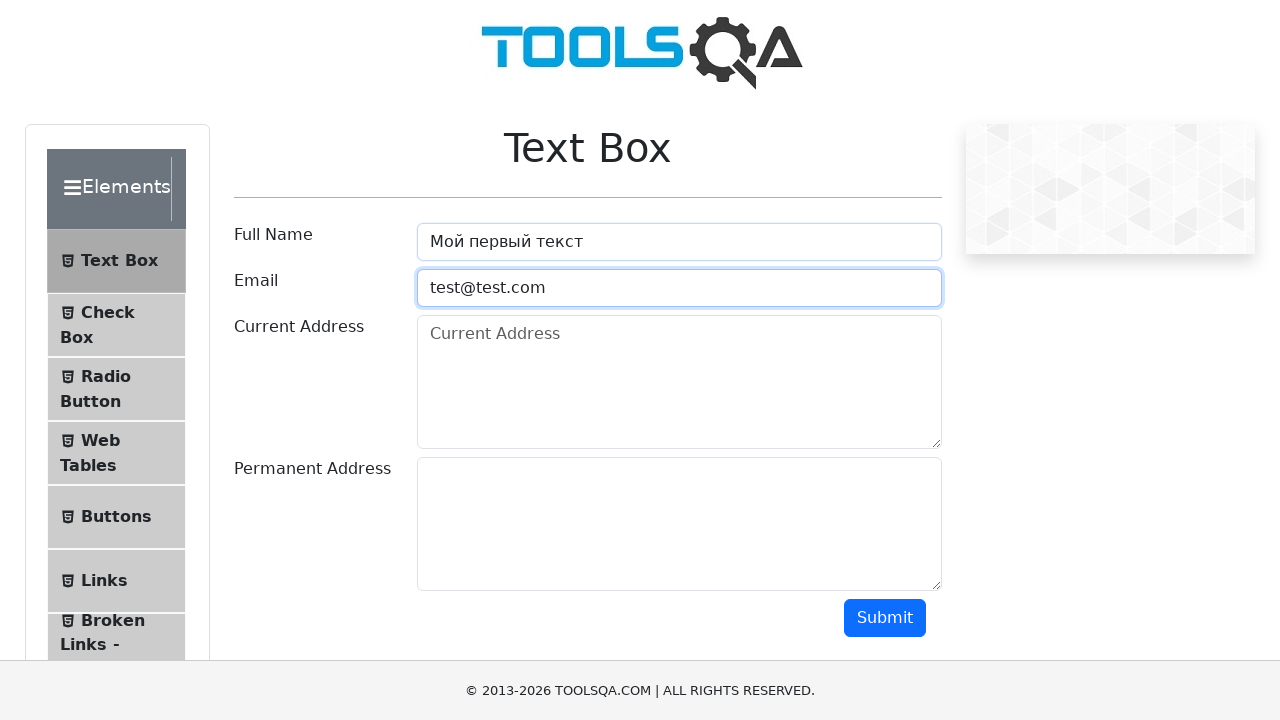

Filled current address field with 'Мой первый текст' on #currentAddress
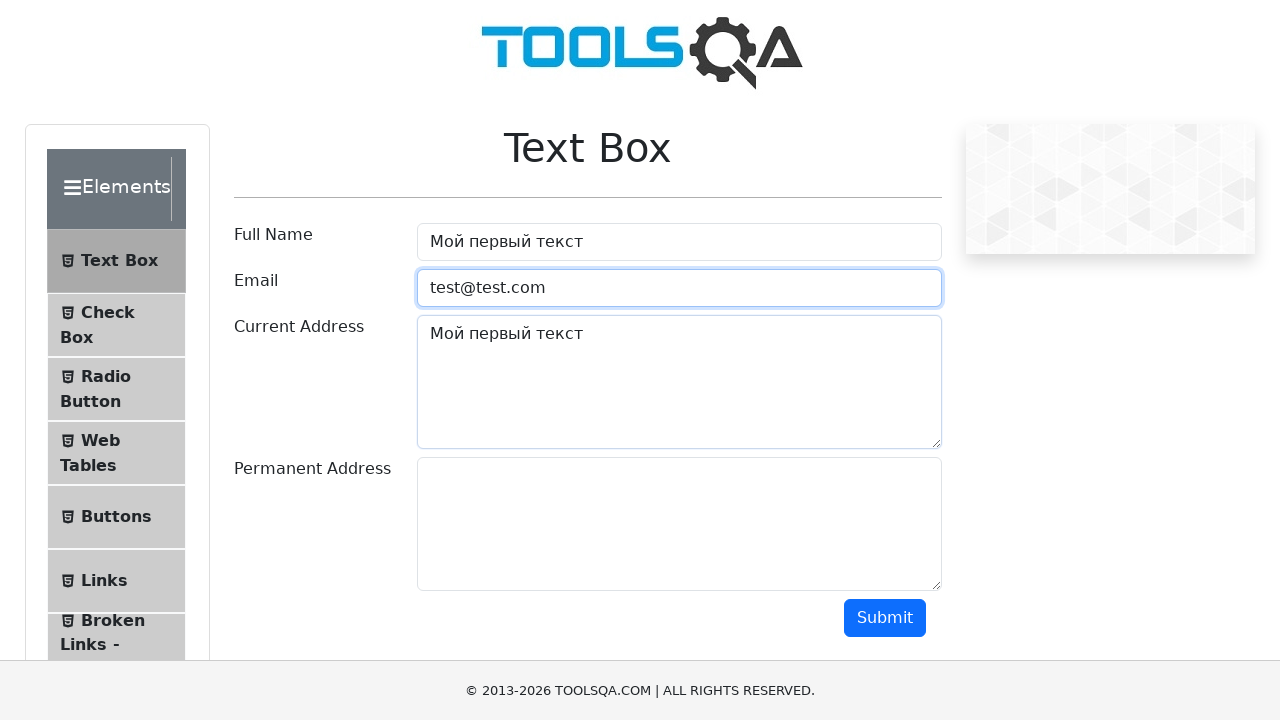

Filled permanent address field with 'Мой первый текст' on #permanentAddress
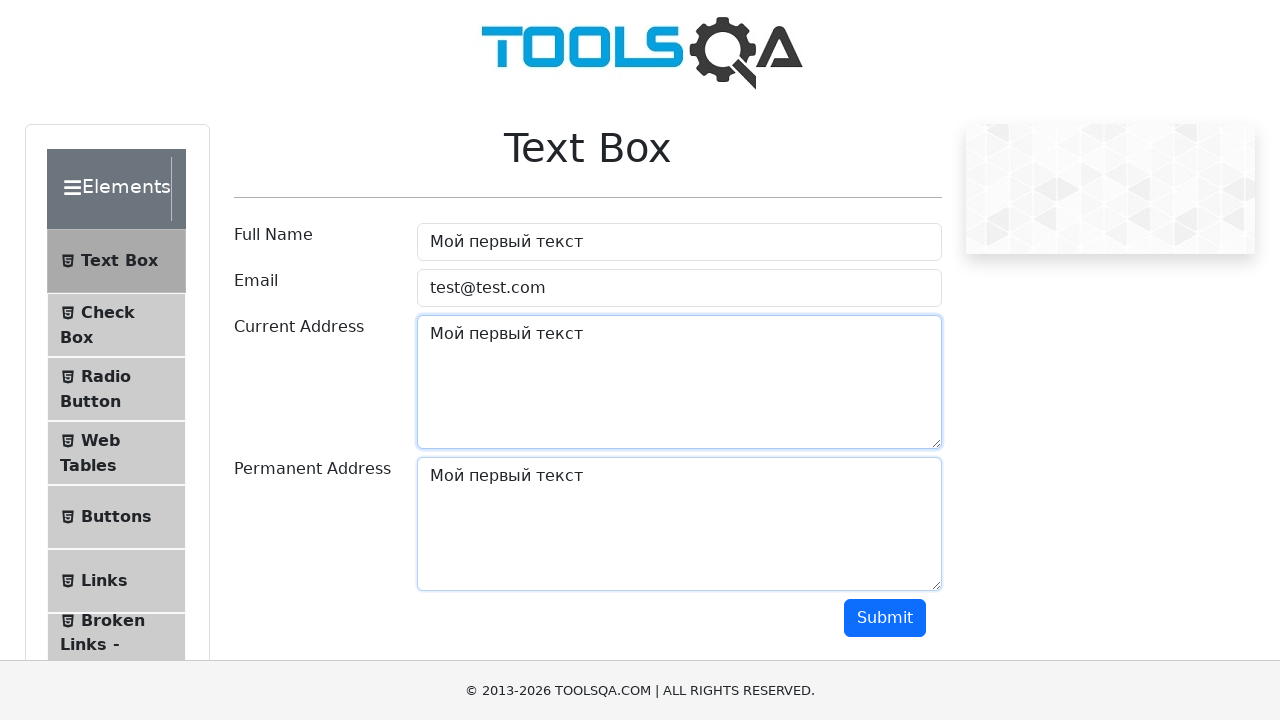

Scrolled down 300px to see submit button
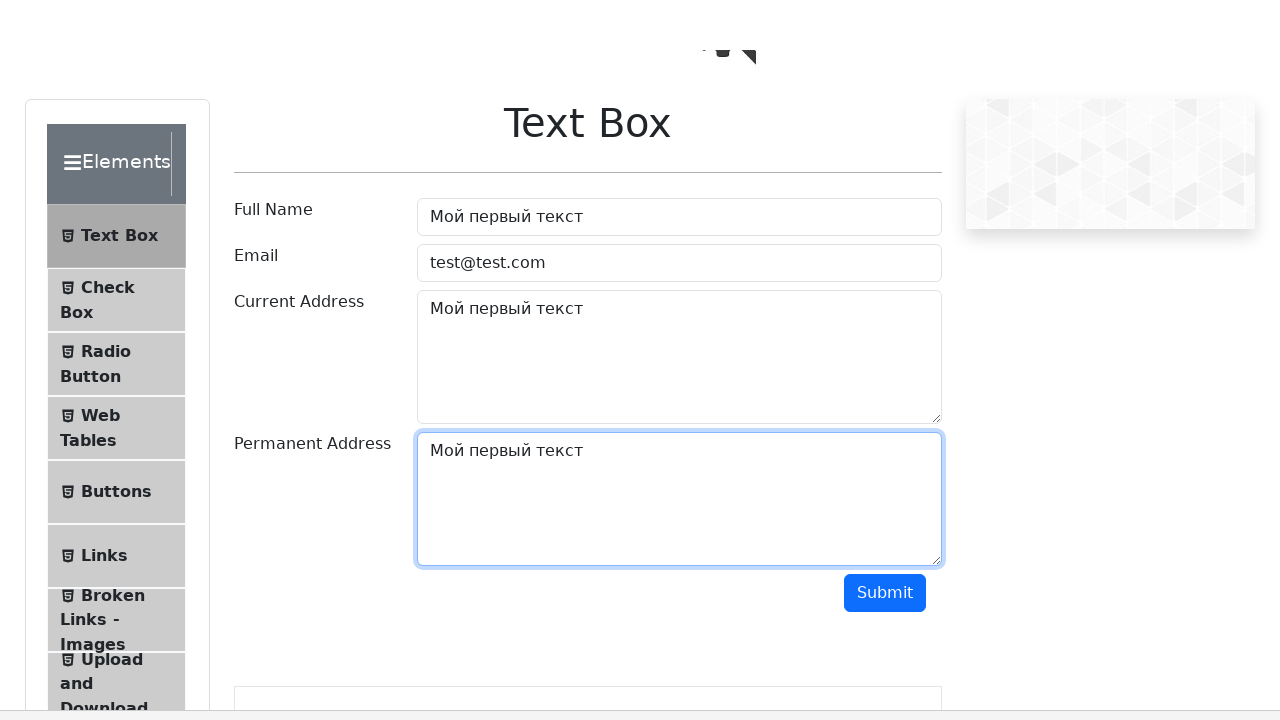

Clicked submit button at (885, 318) on #submit
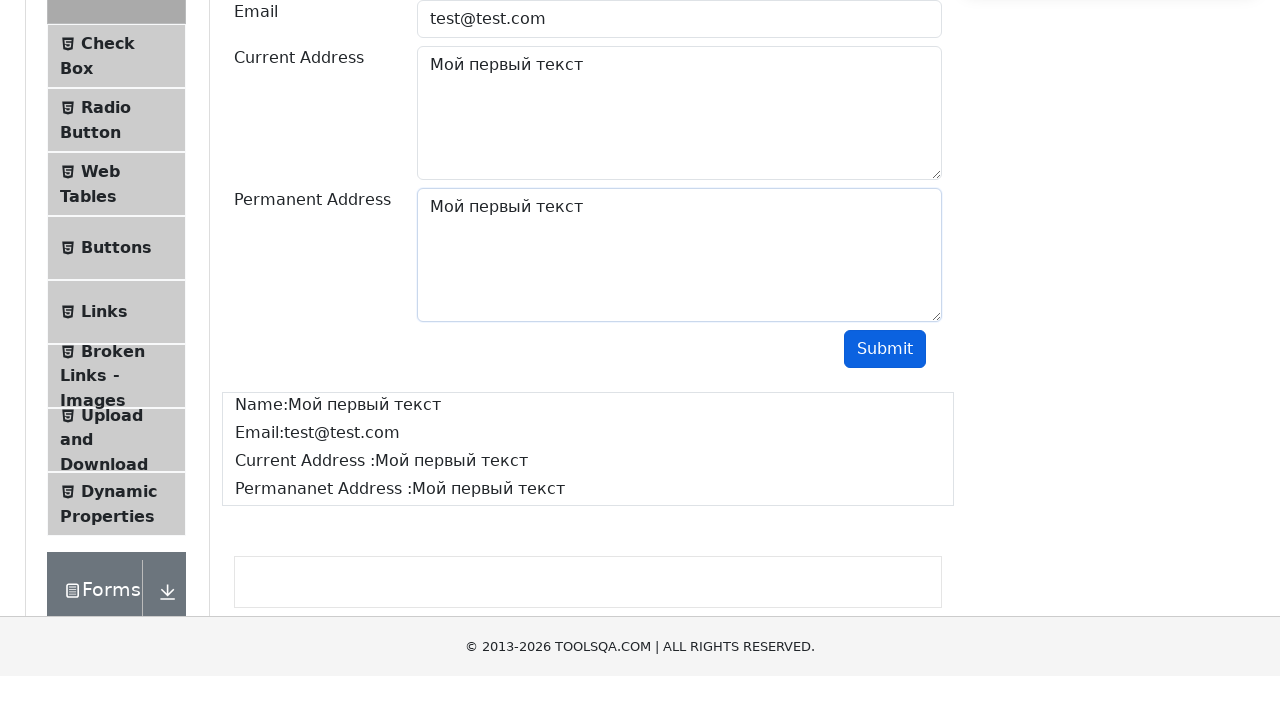

Output section became visible
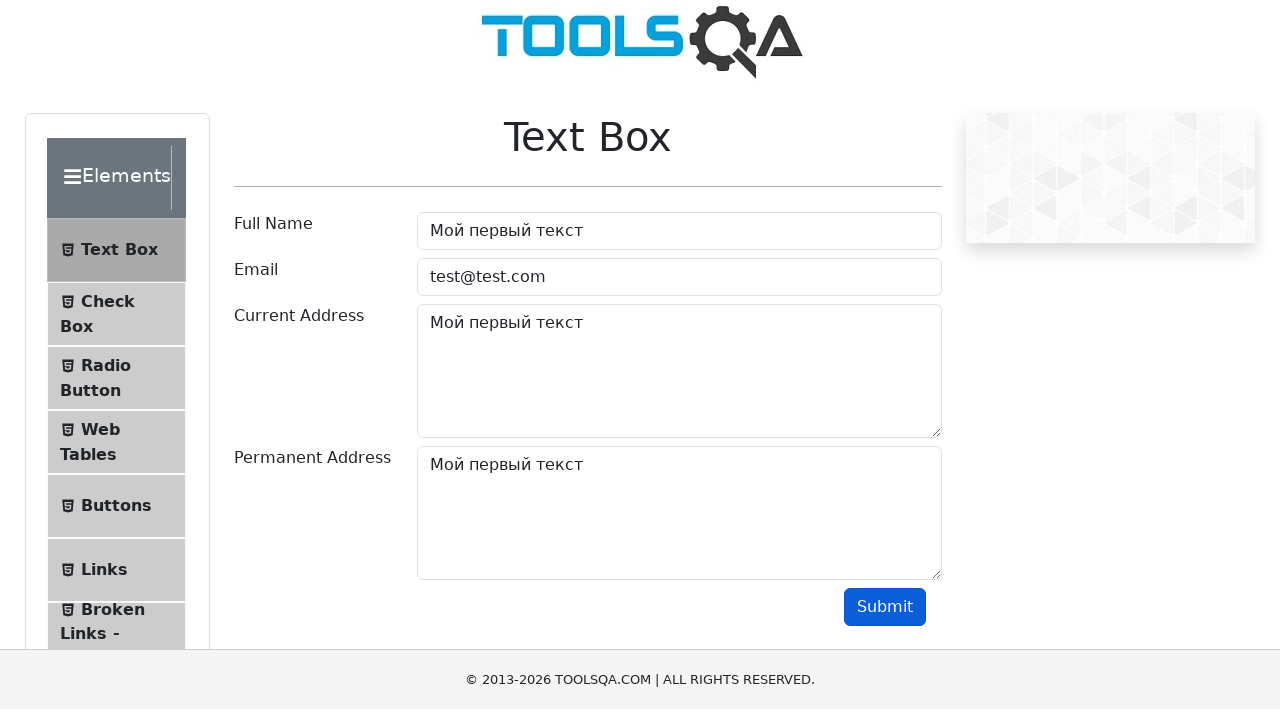

Verified name output contains 'Мой первый текст'
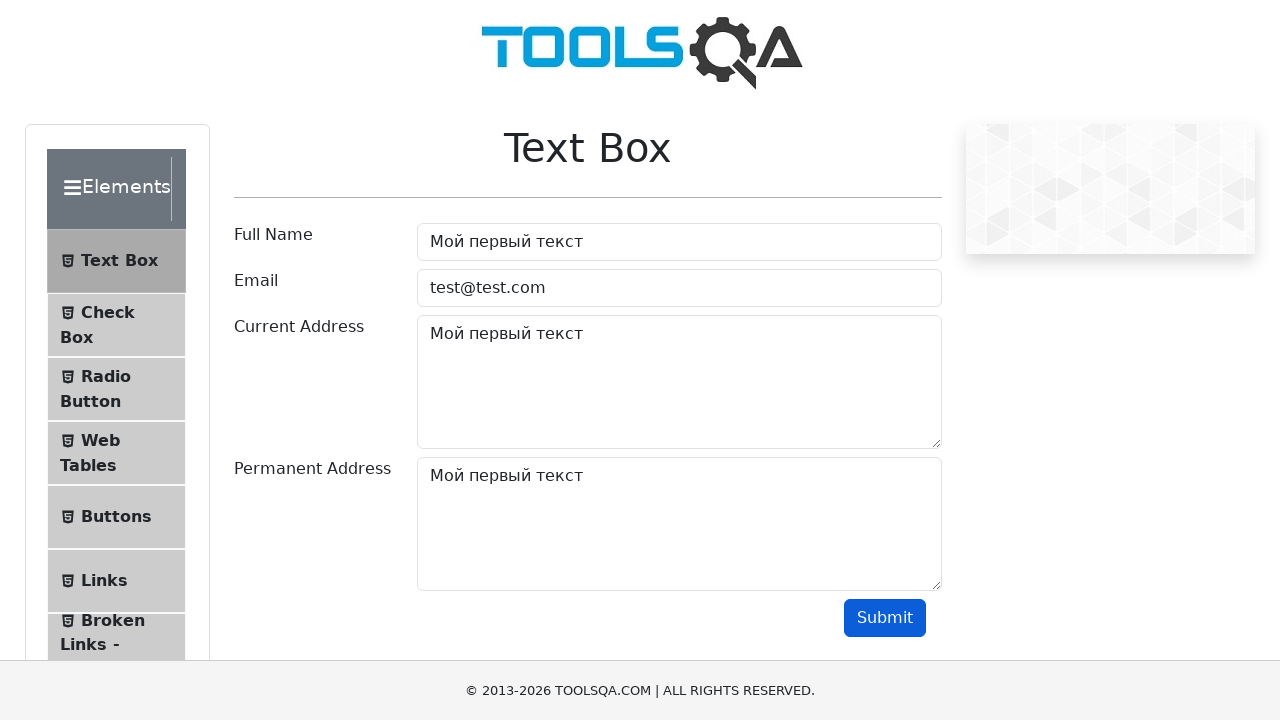

Verified email output contains 'test@test.com'
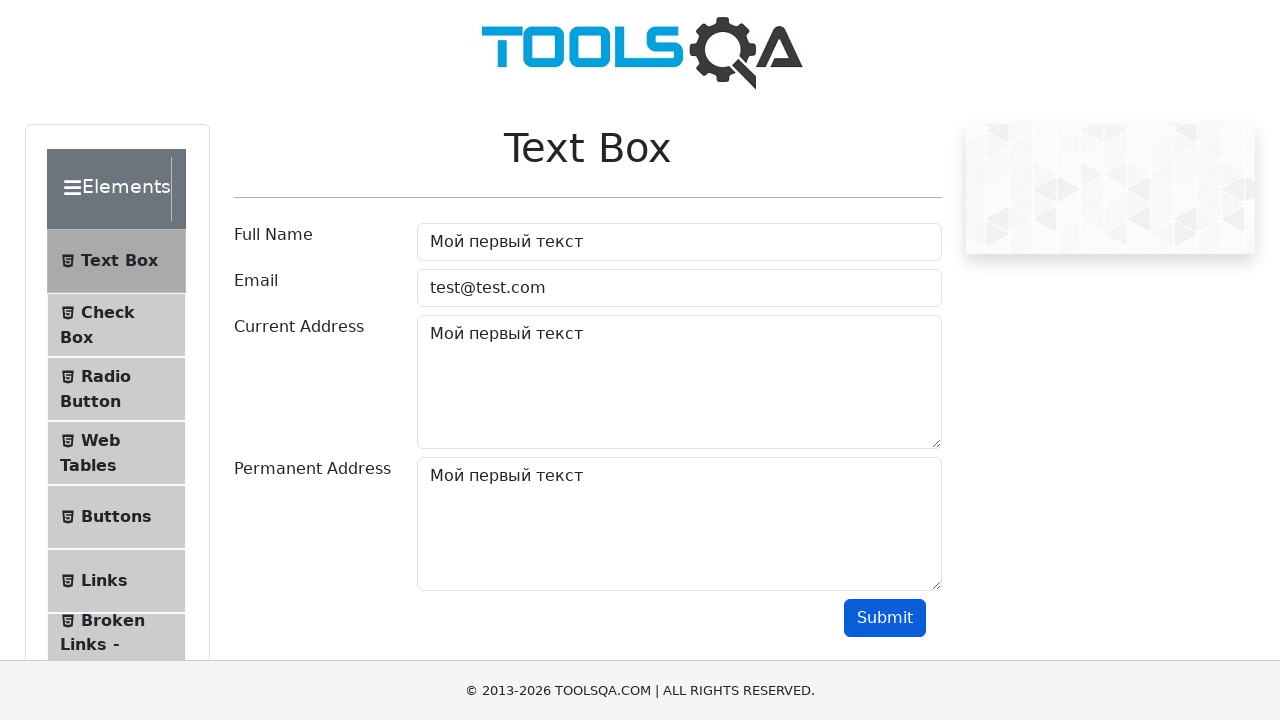

Verified current address output contains 'Мой первый текст'
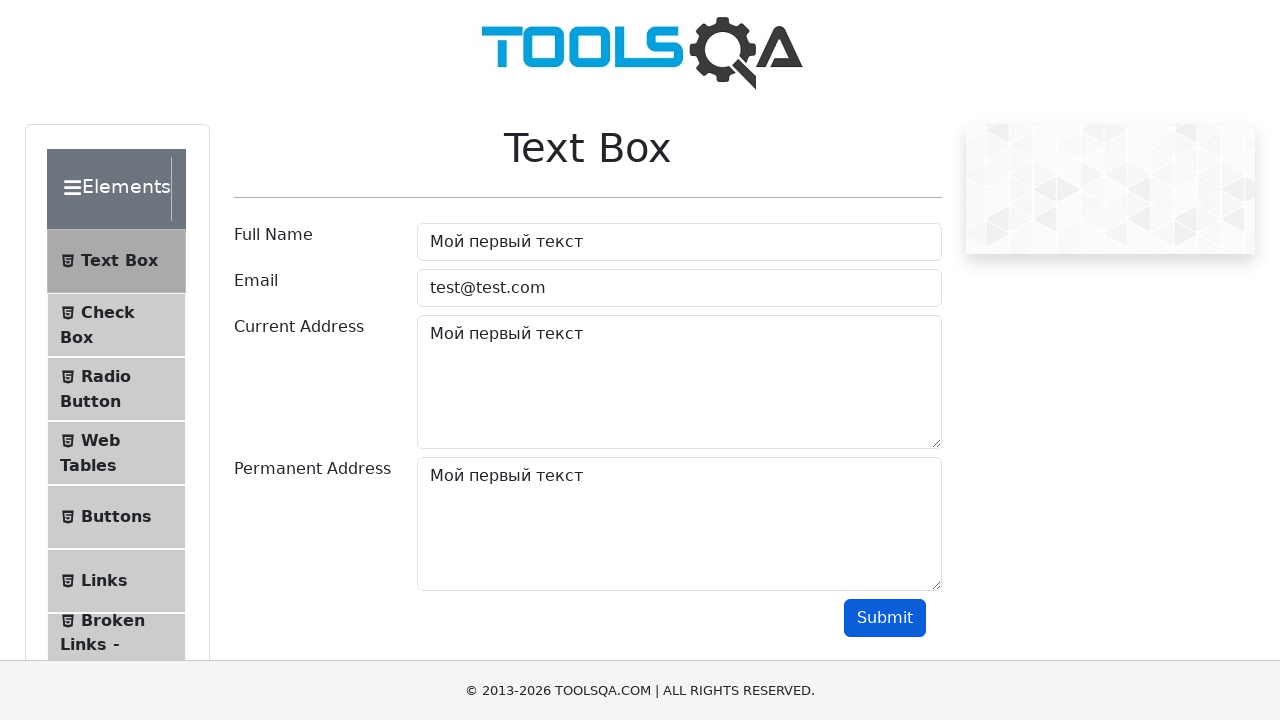

Verified permanent address output contains 'Мой первый текст'
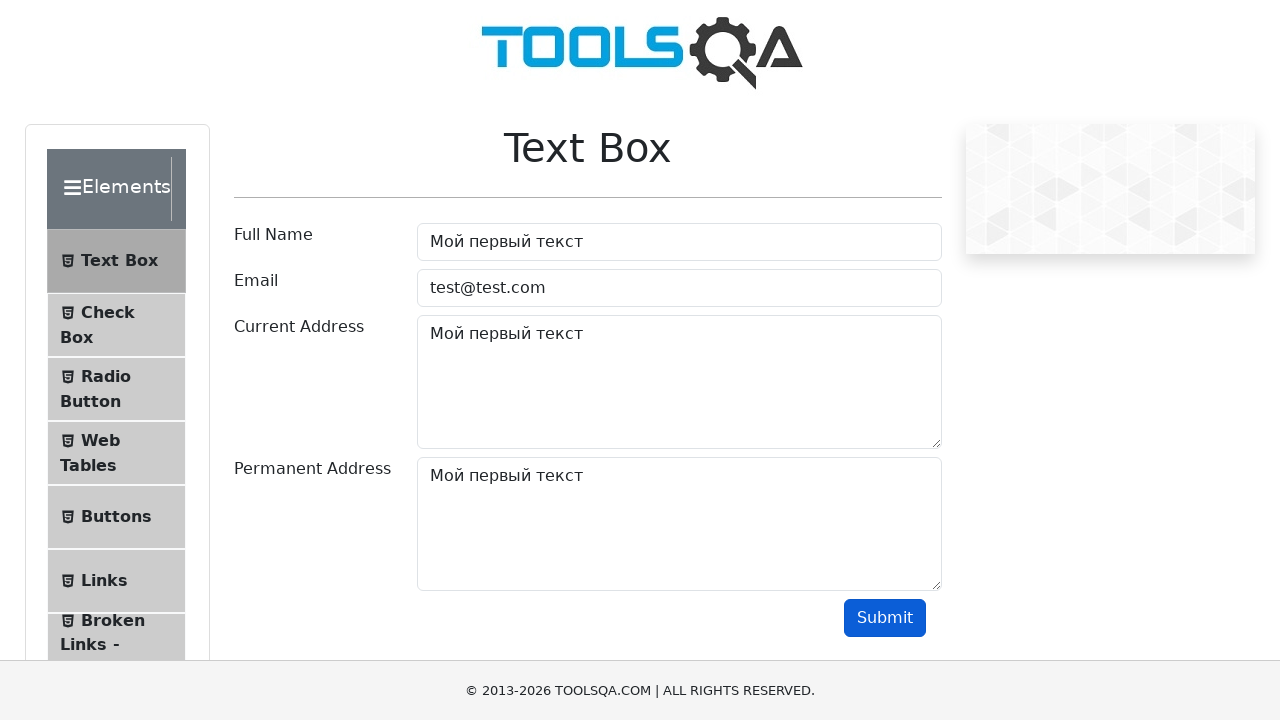

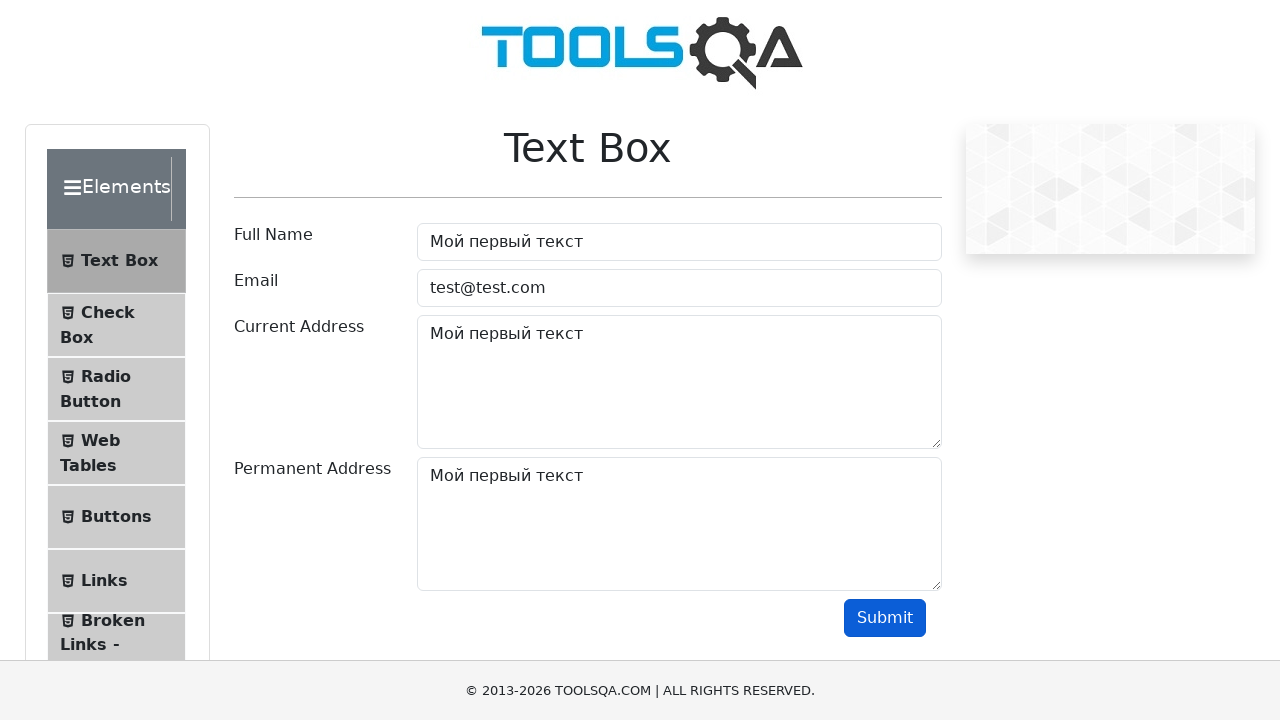